Tests radio button selection functionality by clicking multiple radio buttons on a form demonstration page

Starting URL: http://www.echoecho.com/htmlforms10.htm

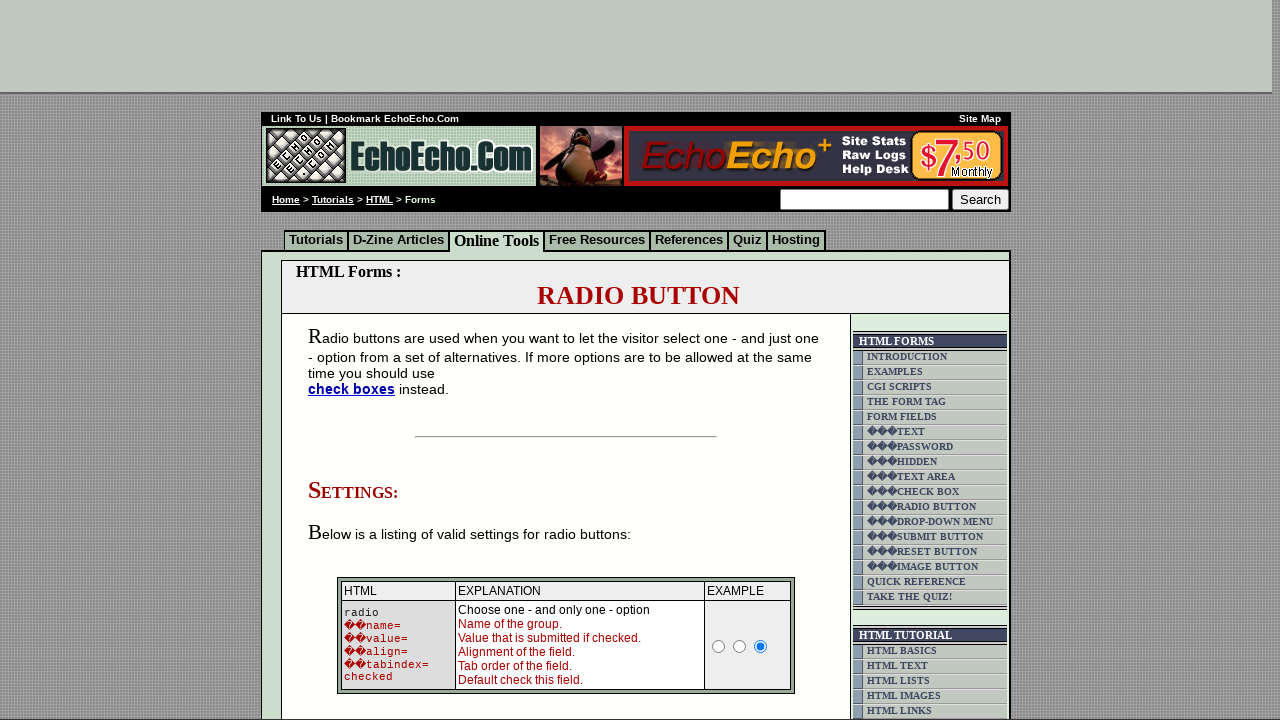

Clicked first radio button in table8 at (740, 646) on .table8 > [name='radio1']:nth-child(2)
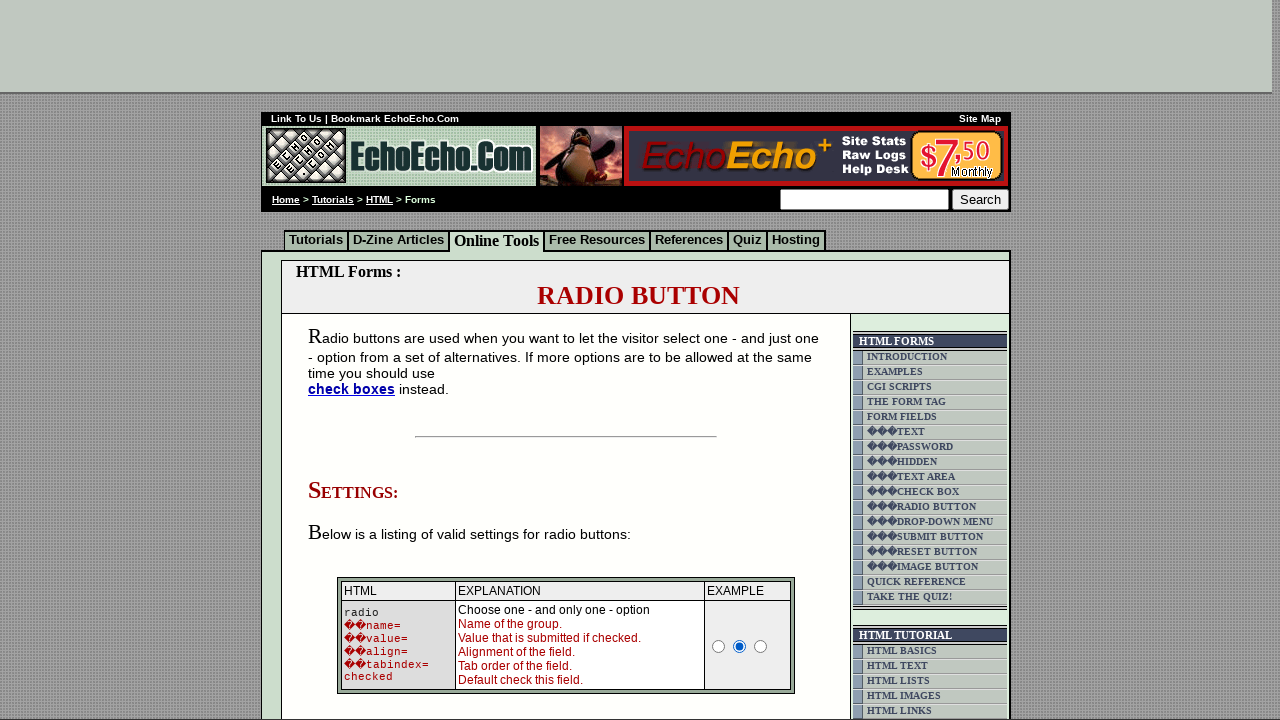

Clicked radio button from group1 in table5 at (356, 360) on .table5 > [name='group1']:nth-child(5)
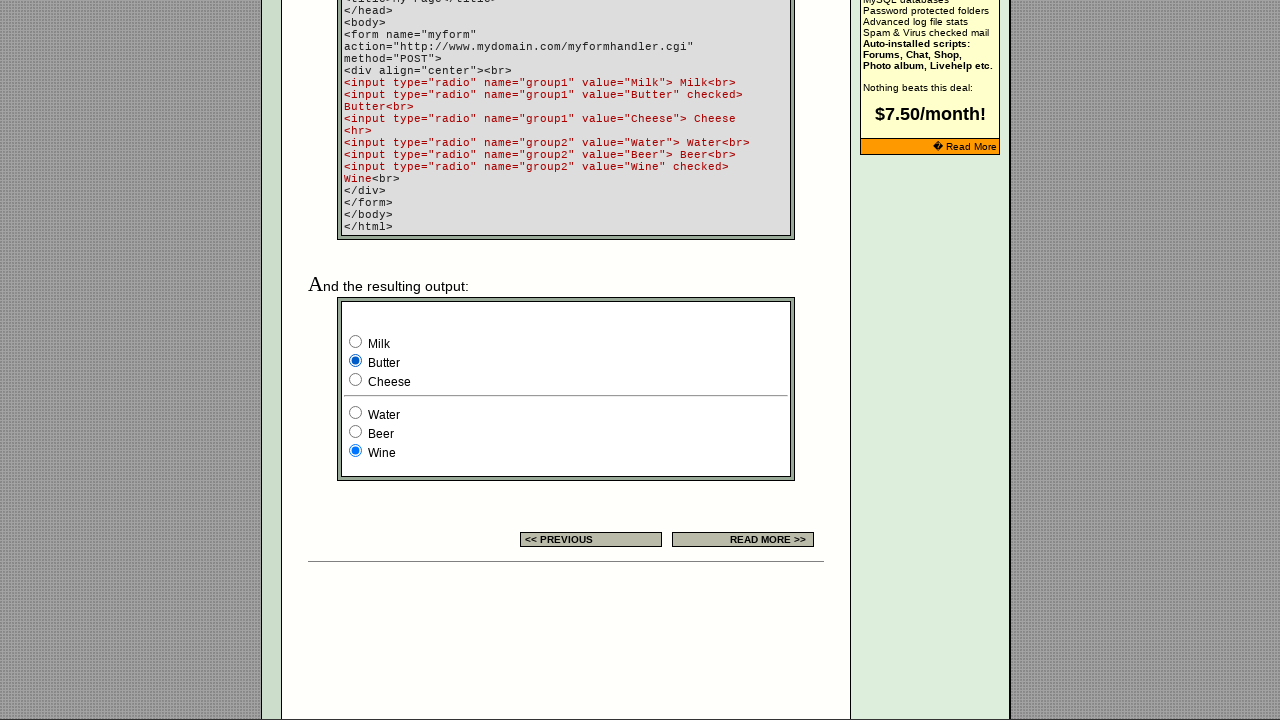

Clicked radio button from group2 in table5 at (356, 432) on .table5 > [name='group2']:nth-child(11)
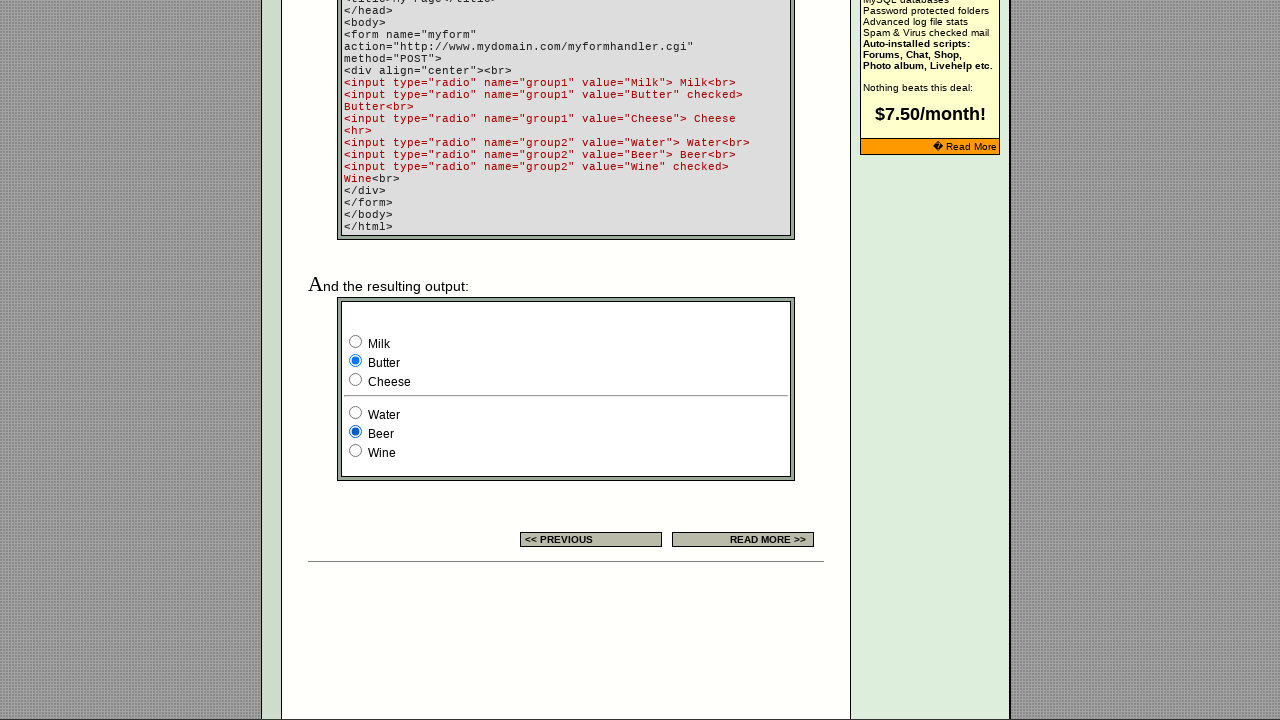

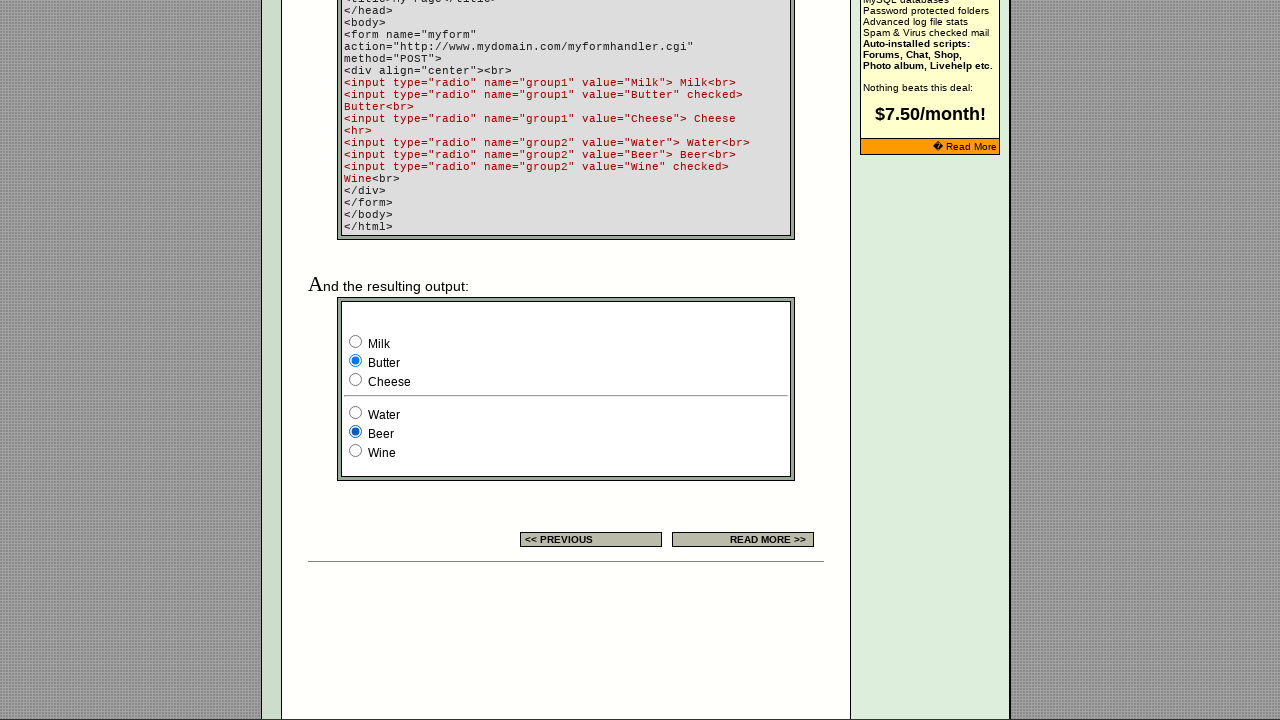